Tests selecting Brazil from the country dropdown list

Starting URL: https://testautomationpractice.blogspot.com/

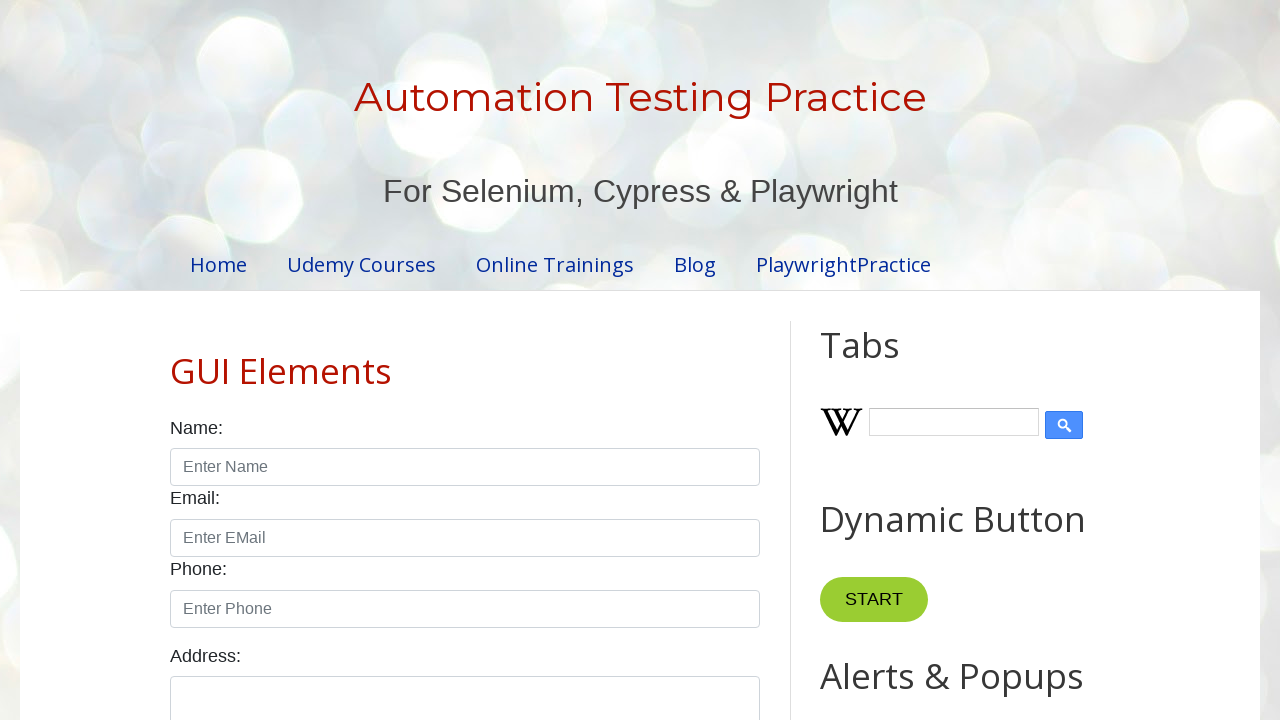

Located country dropdown element
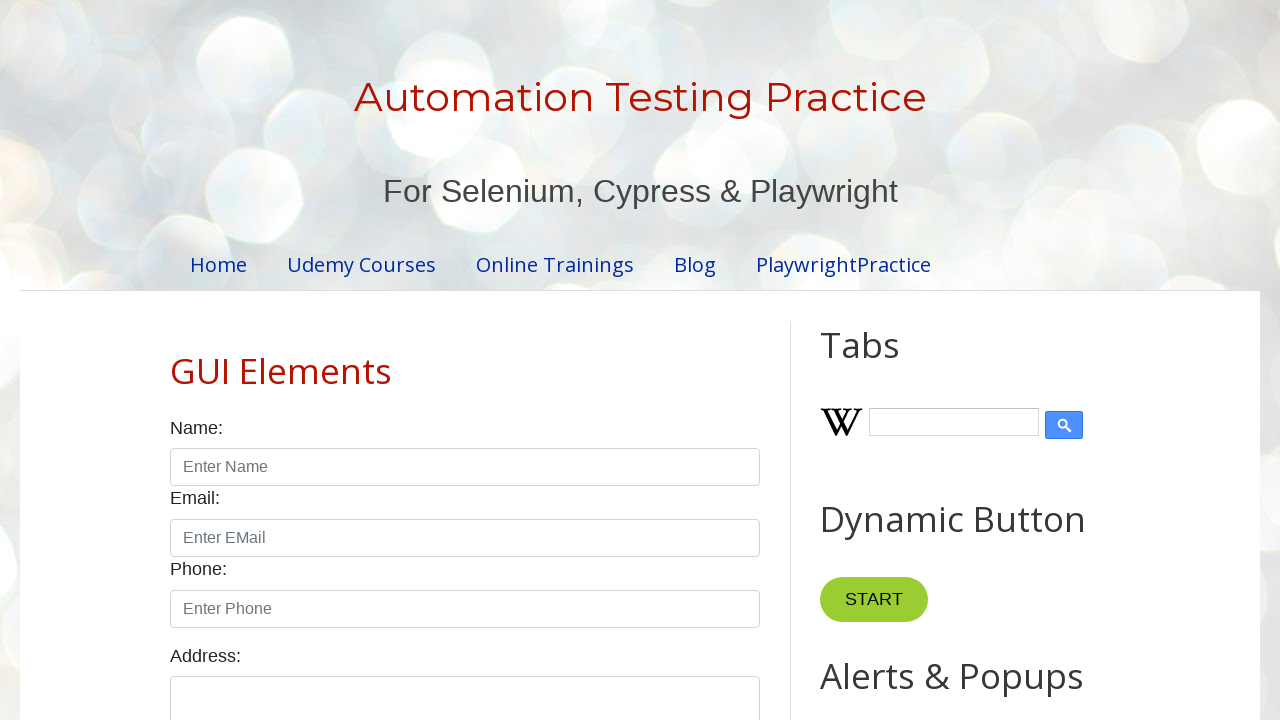

Clicked on country dropdown to open list at (465, 360) on select#country
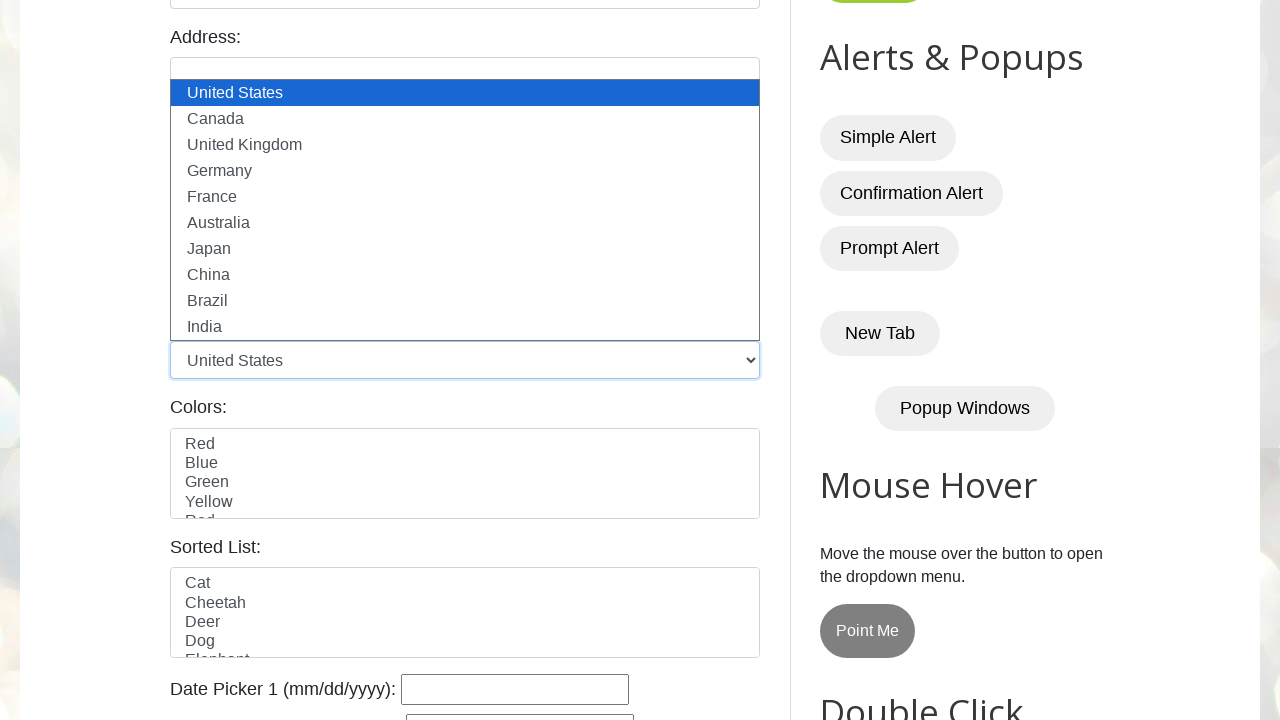

Selected Brazil from country dropdown list on select#country
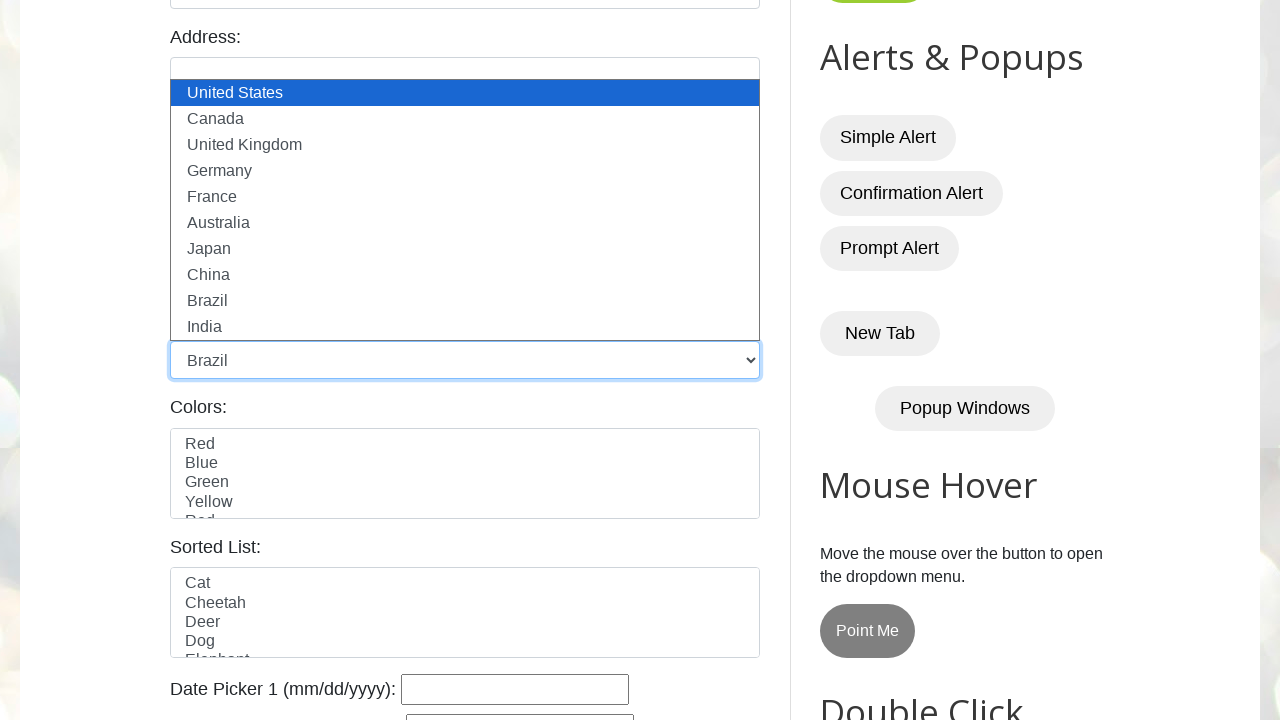

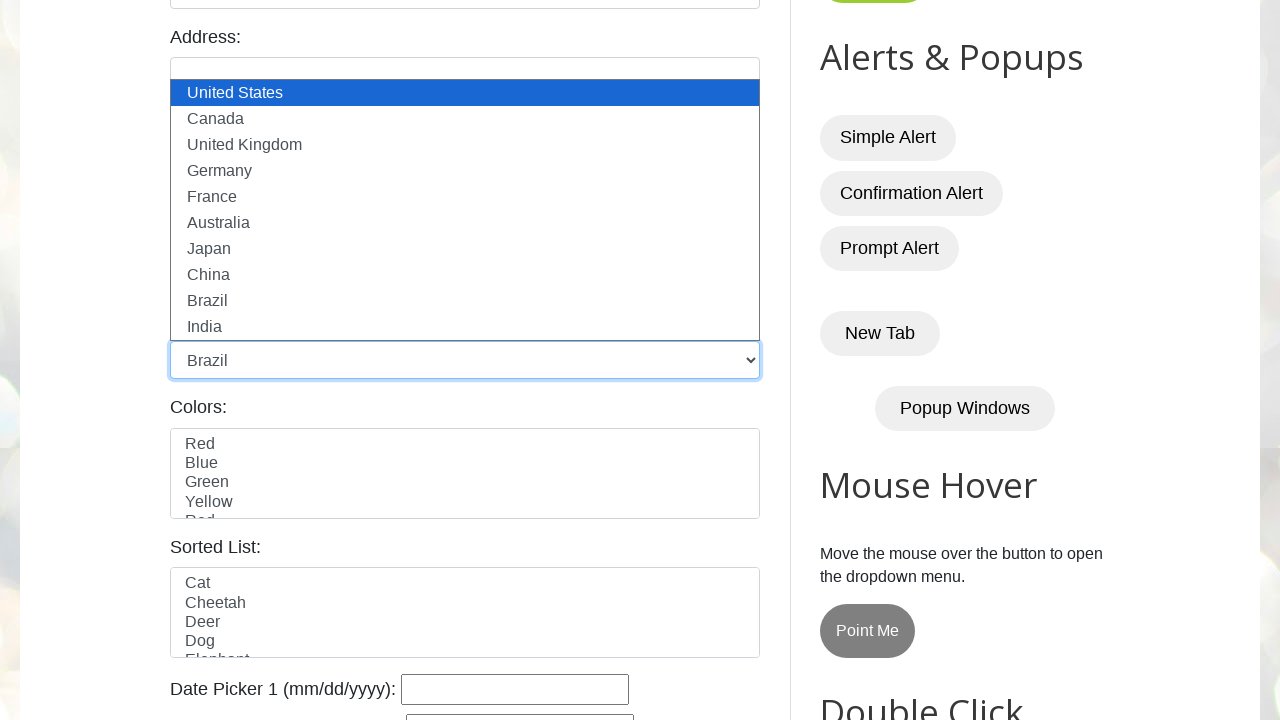